Tests dropdown button functionality by scrolling to the button element and clicking it

Starting URL: https://omayo.blogspot.com/

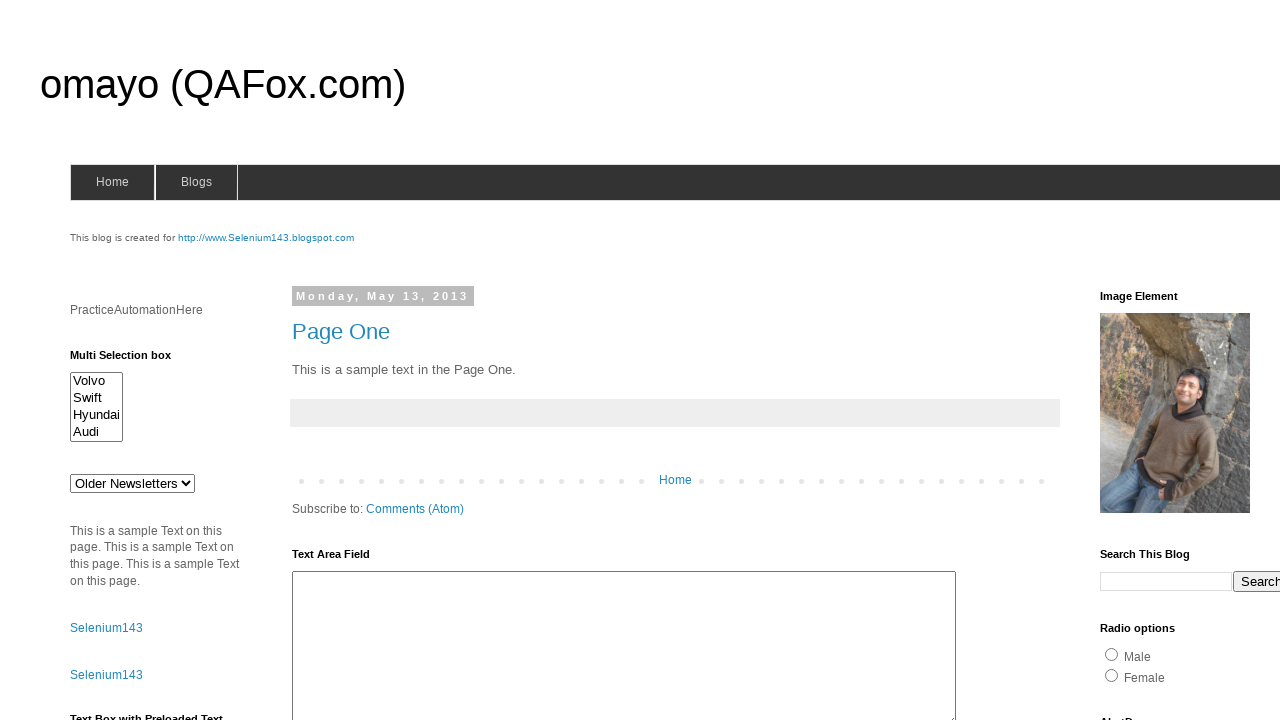

Located dropdown button element and scrolled it into view
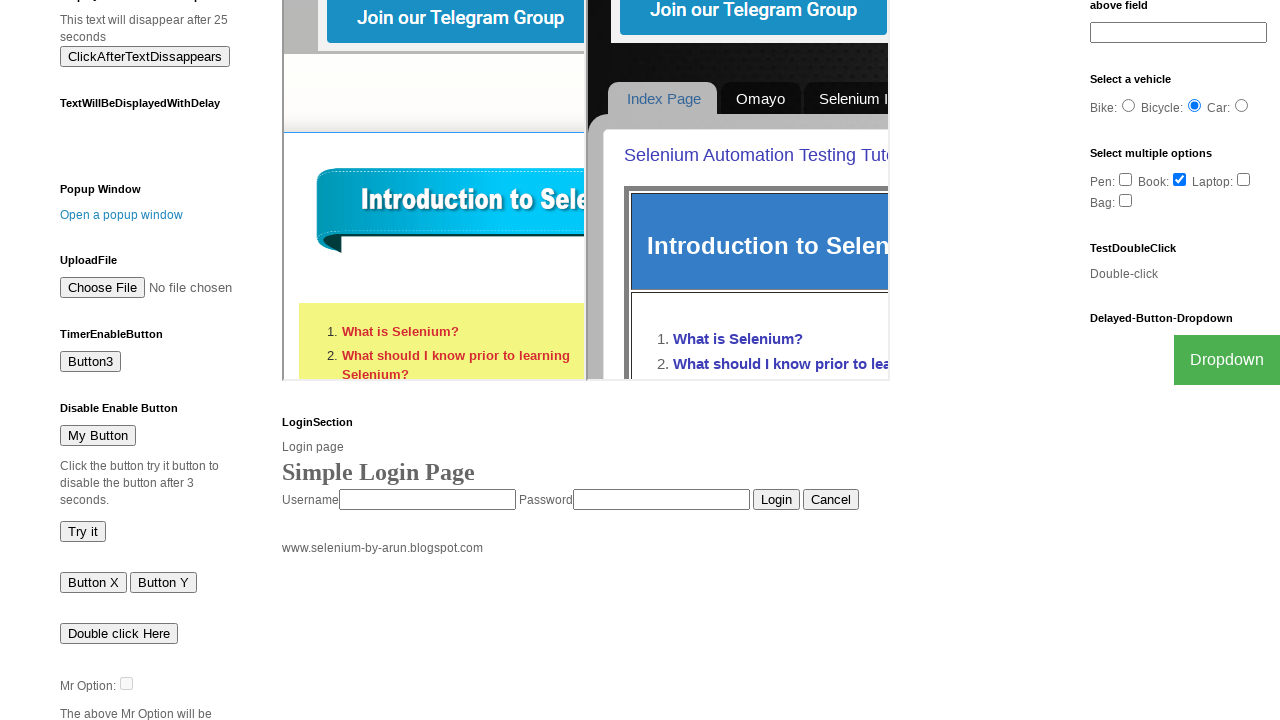

Clicked the dropdown button at (1227, 360) on .dropbtn
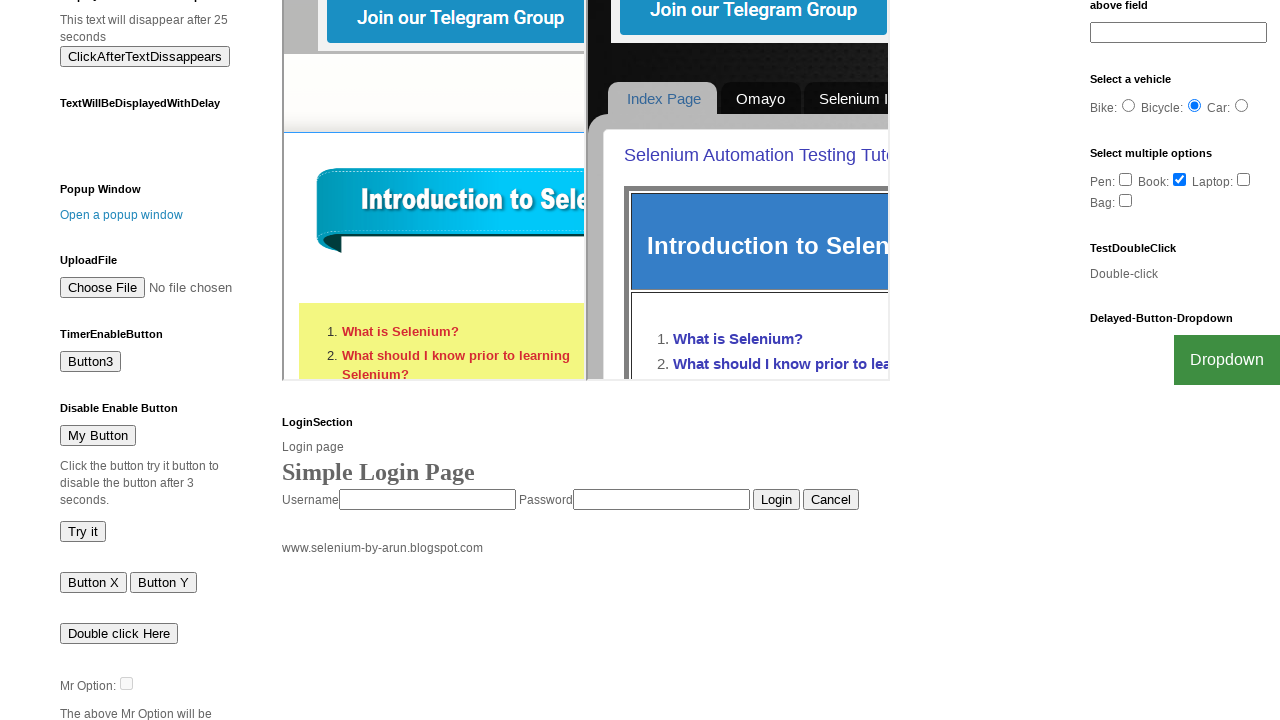

Waited 1 second for dropdown content to appear
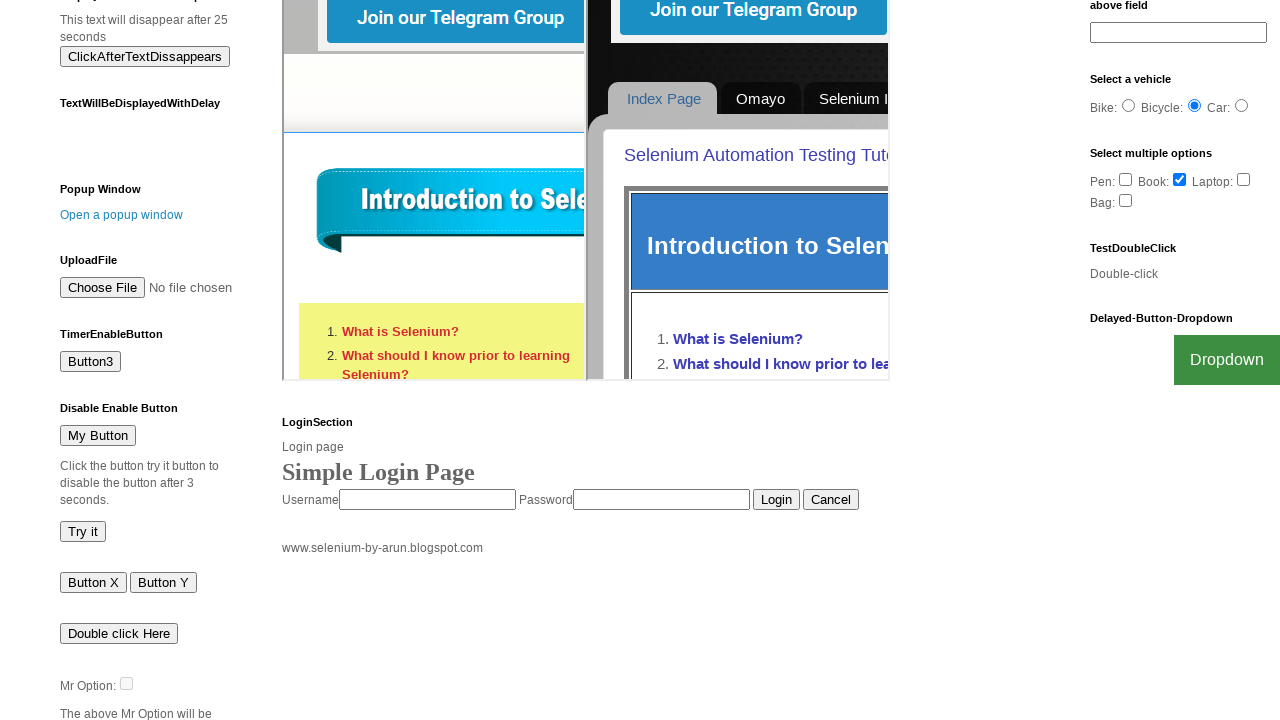

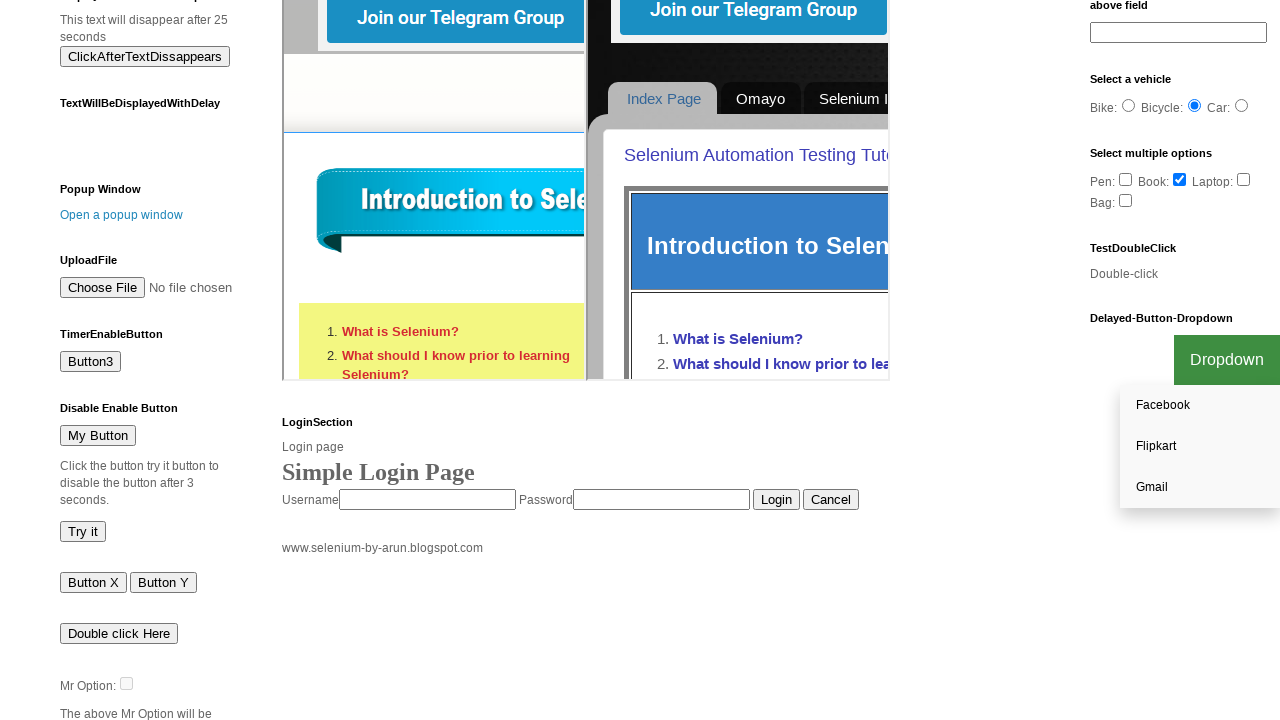